Tests click action followed by a browser back button mouse action using ActionBuilder

Starting URL: https://awesomeqa.com/selenium/mouse_interaction.html

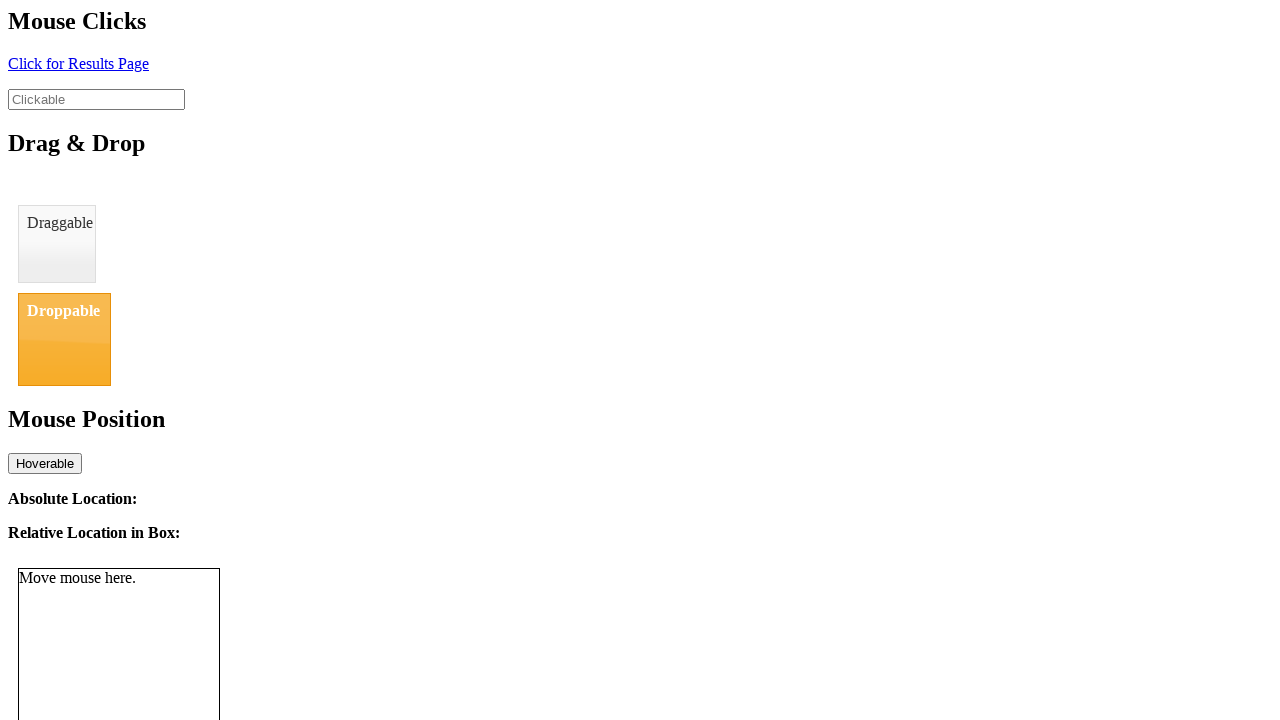

Clicked element with ID 'click' at (78, 63) on #click
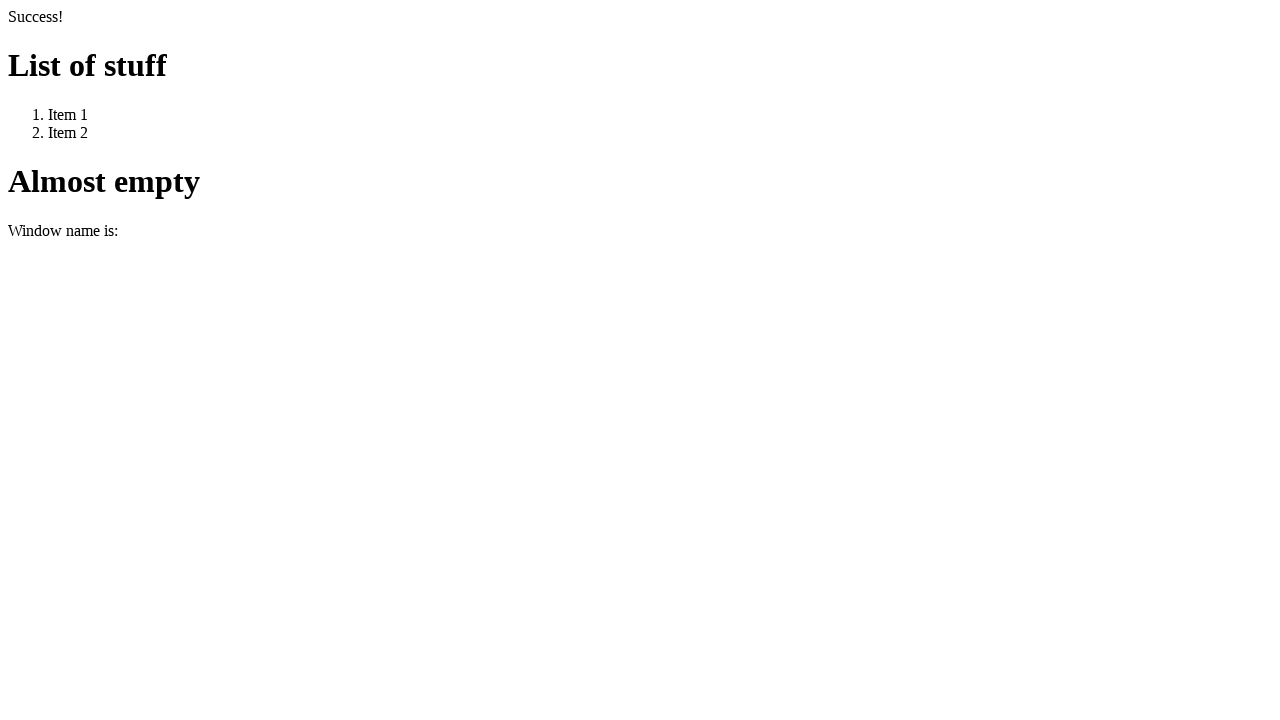

Navigated back using browser back button
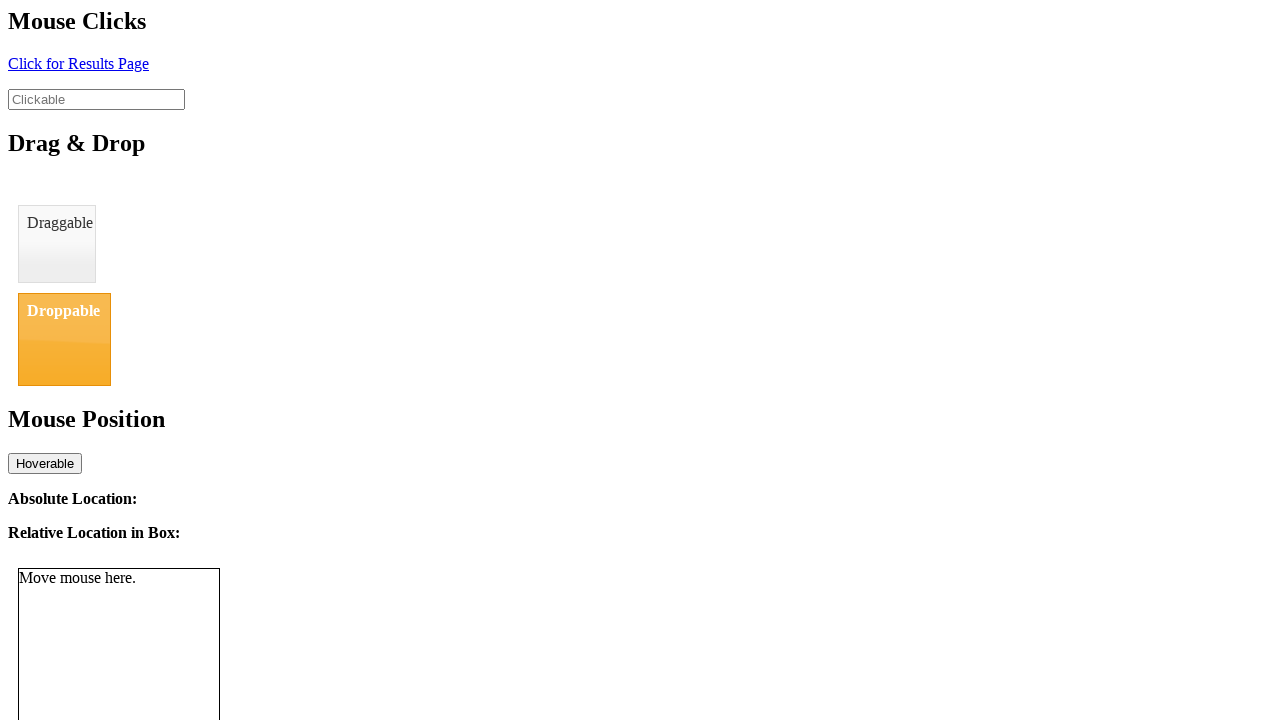

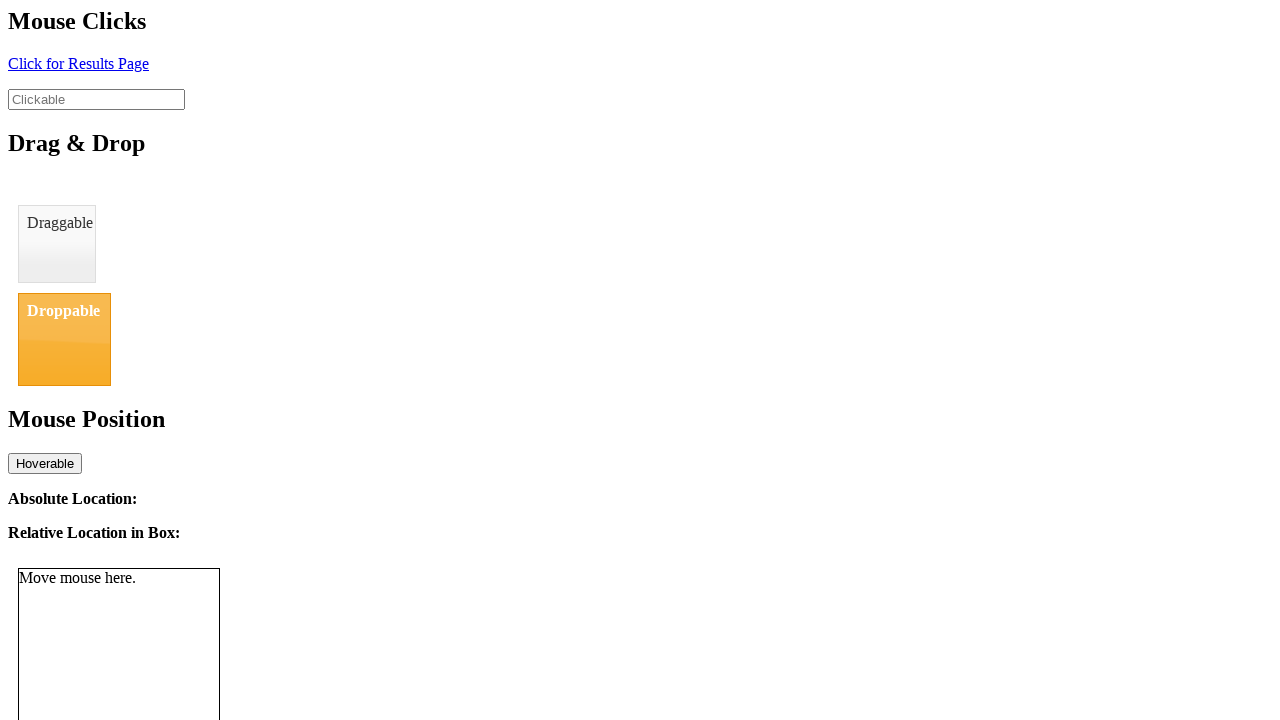